Tests file upload functionality by selecting an image file and submitting the form on a QA test page

Starting URL: https://erikdark.github.io/QA_autotests_11/

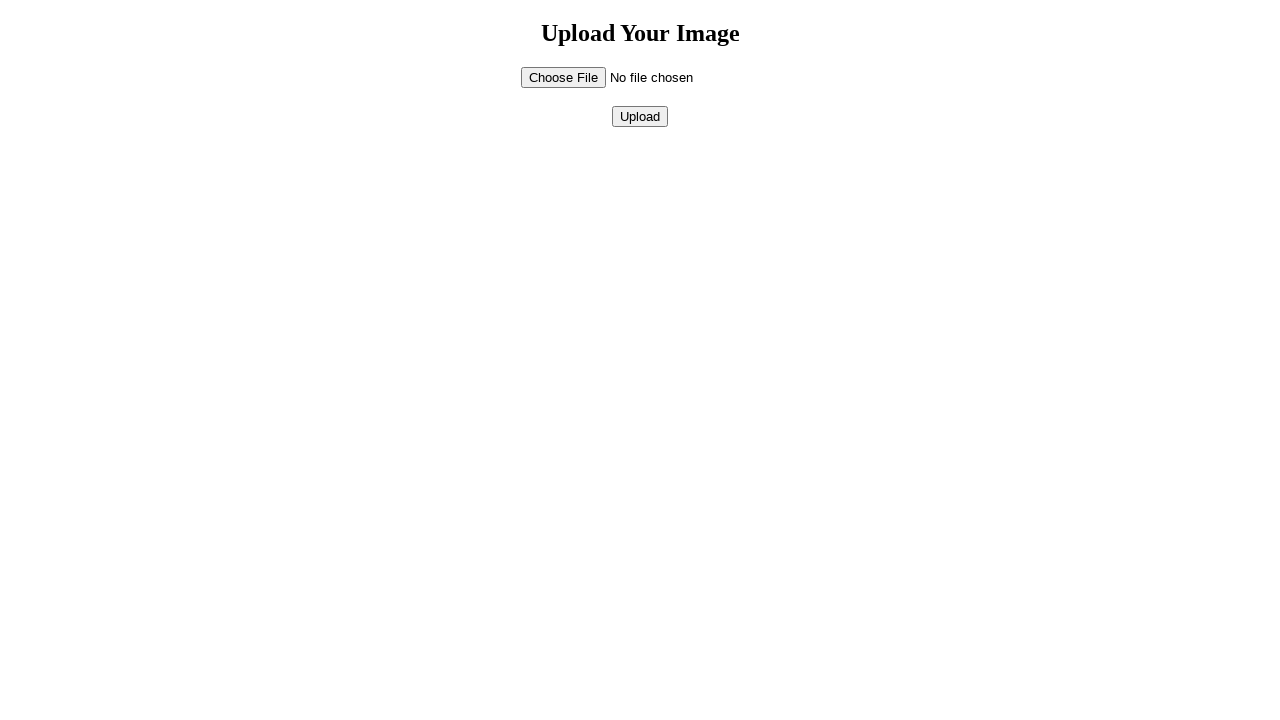

Located file input element with ID 'imageInput'
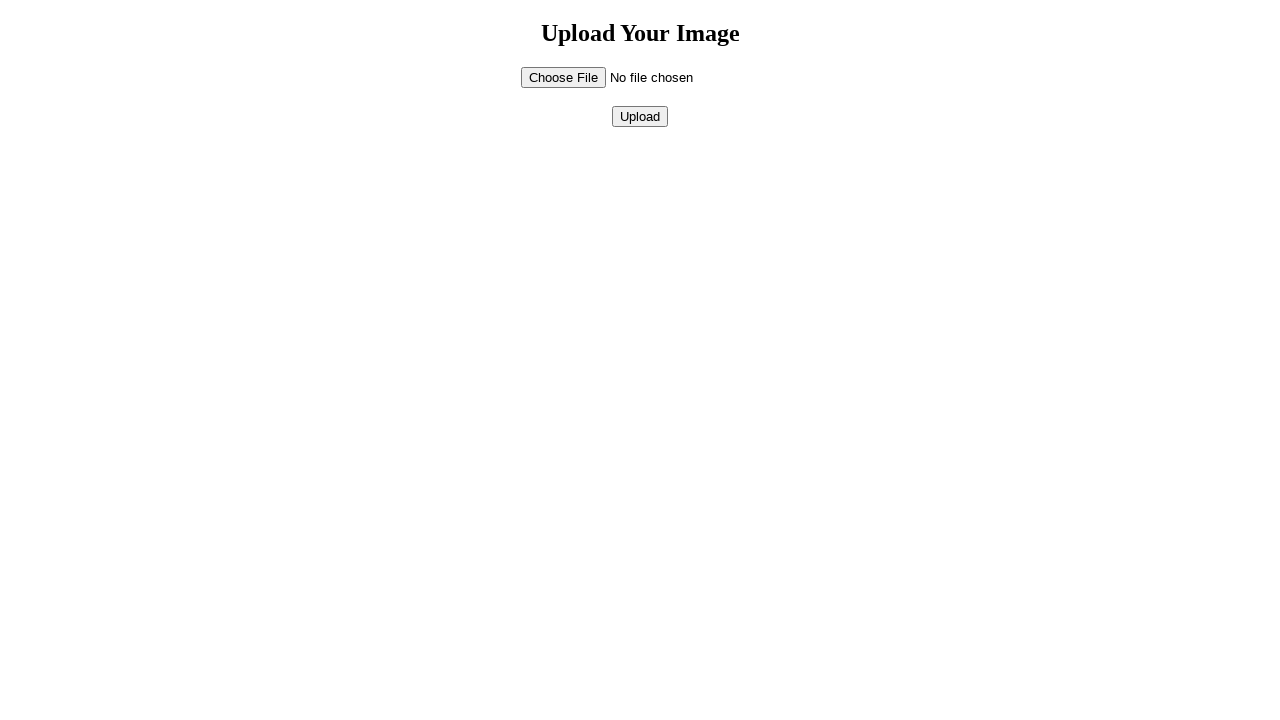

Created temporary test JPEG image file at temp location
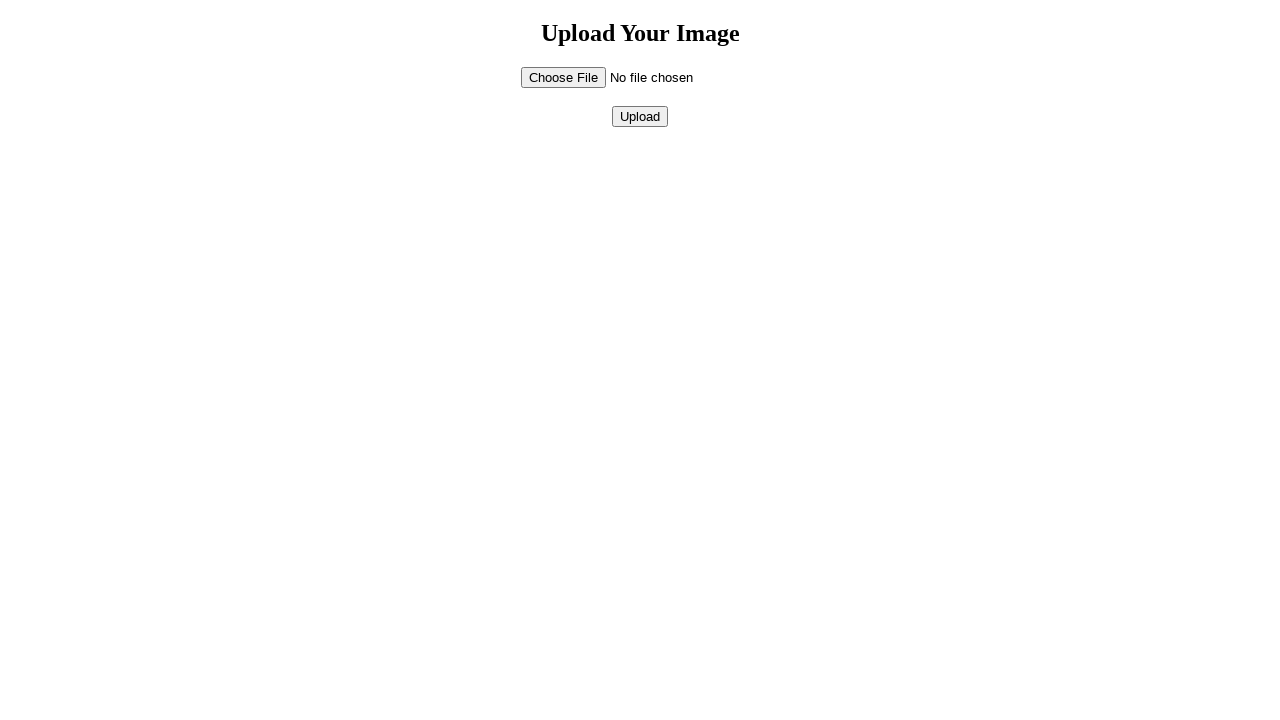

Uploaded test image file to file input element
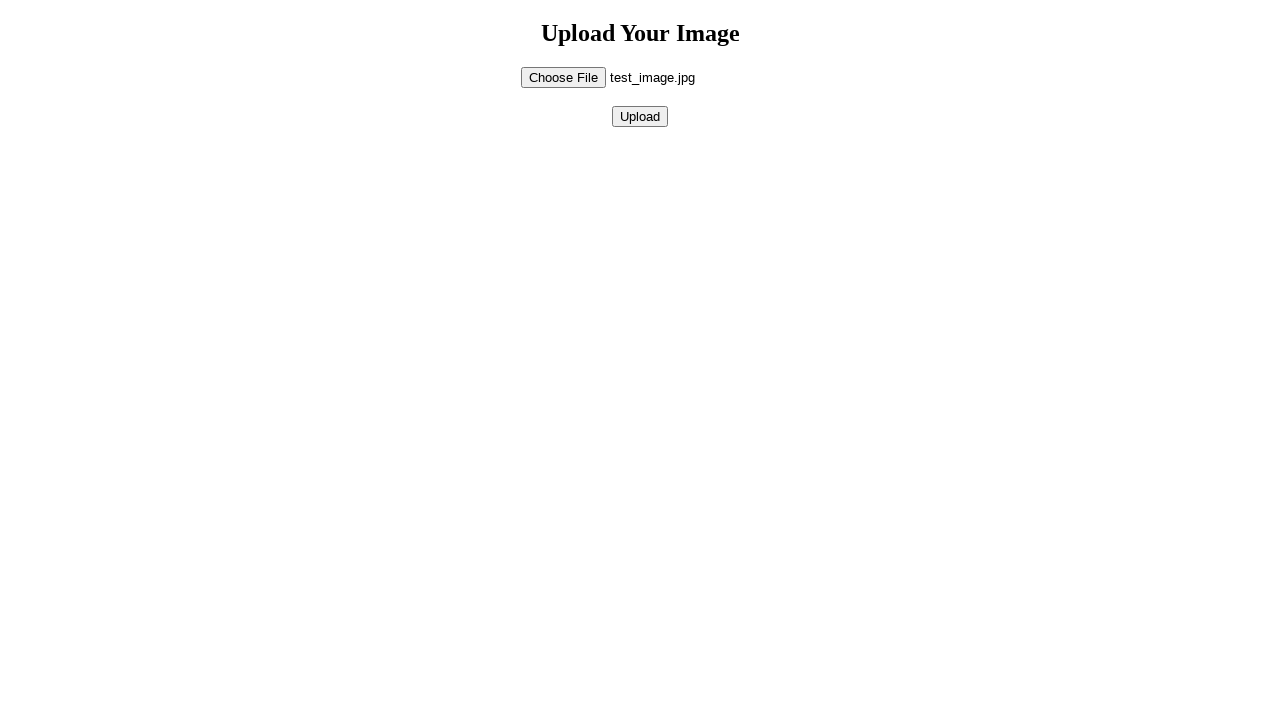

Clicked submit button to upload the image file at (640, 116) on button[type='submit']
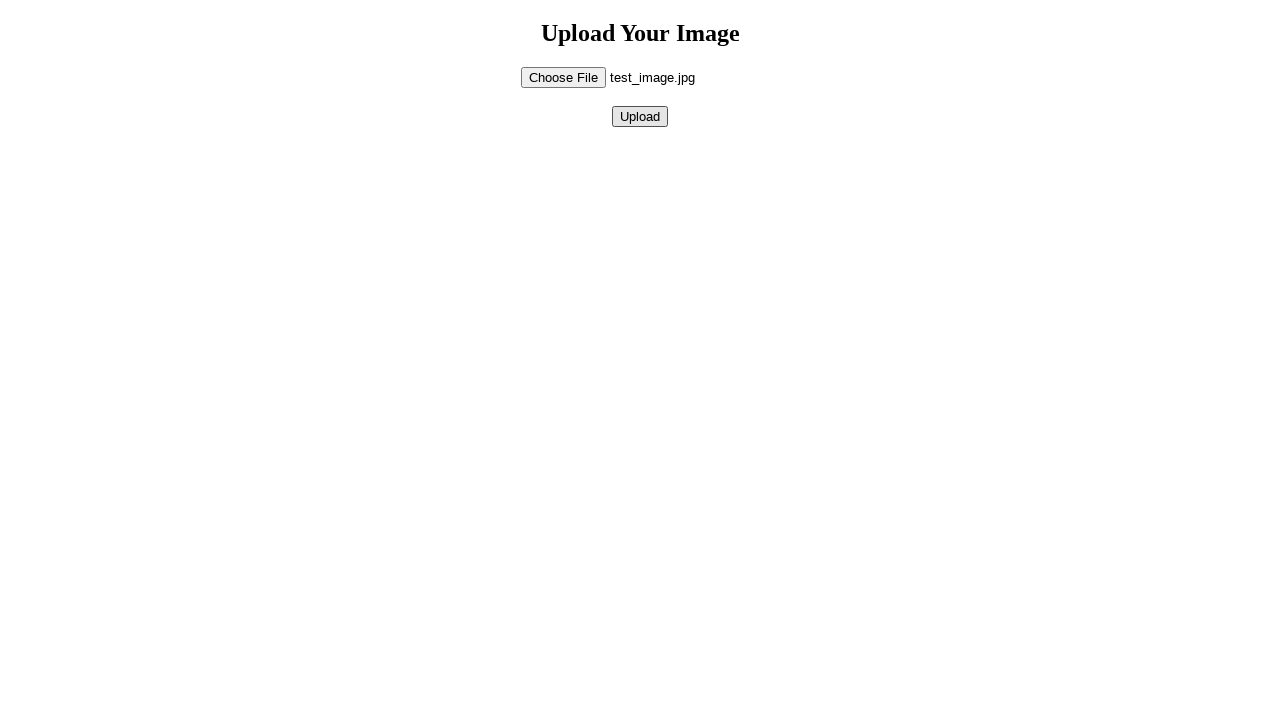

Cleaned up temporary test image file
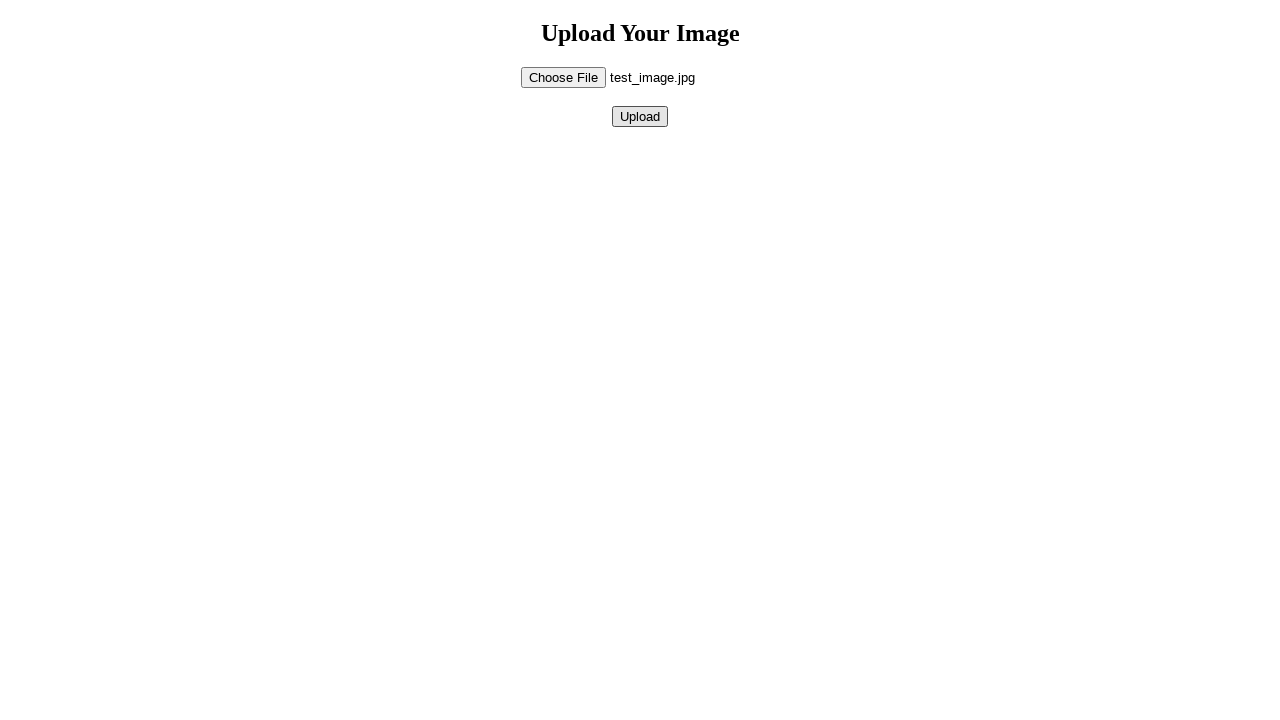

Removed temporary directory
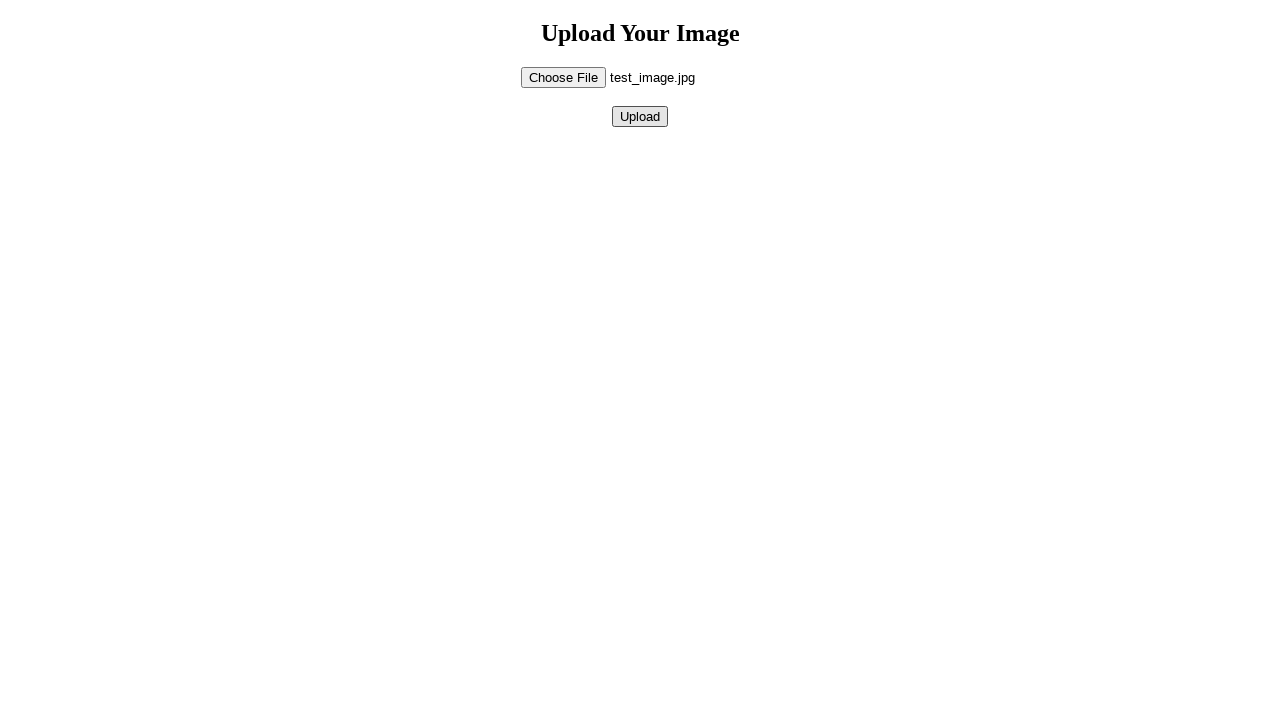

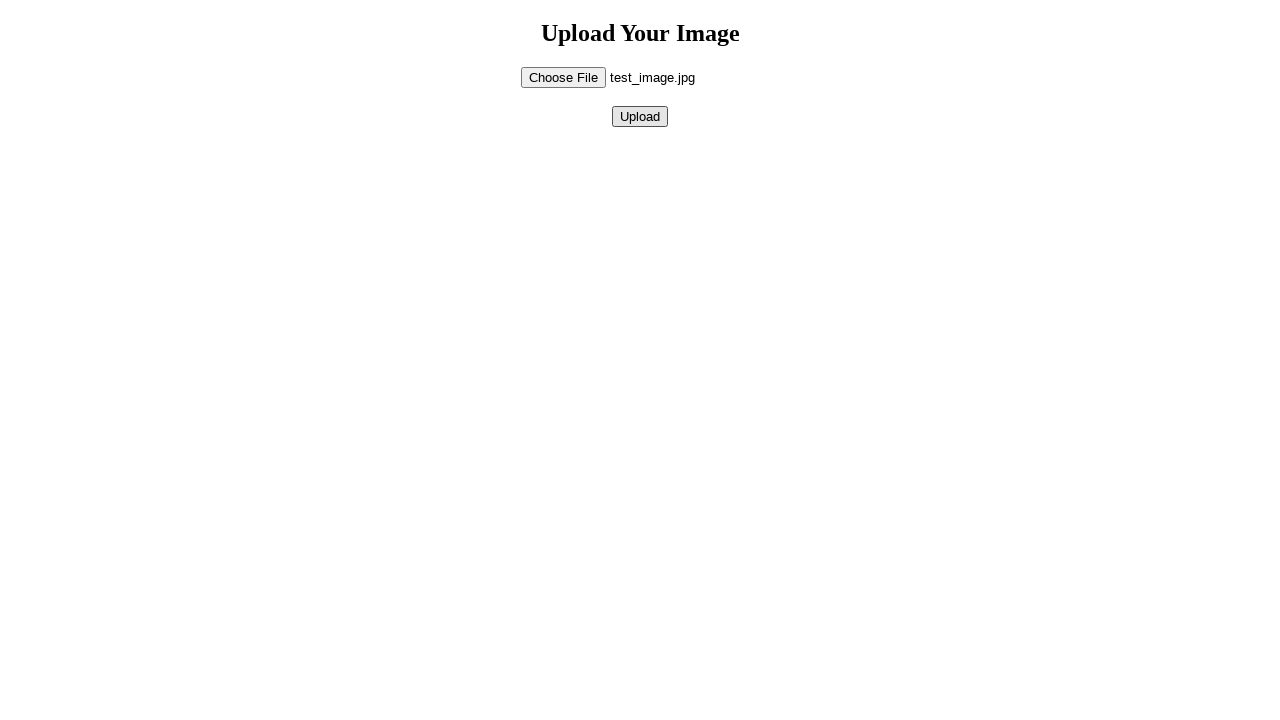